Tests camera permission with block setting by navigating to permission site and clicking camera button

Starting URL: https://permission.site/

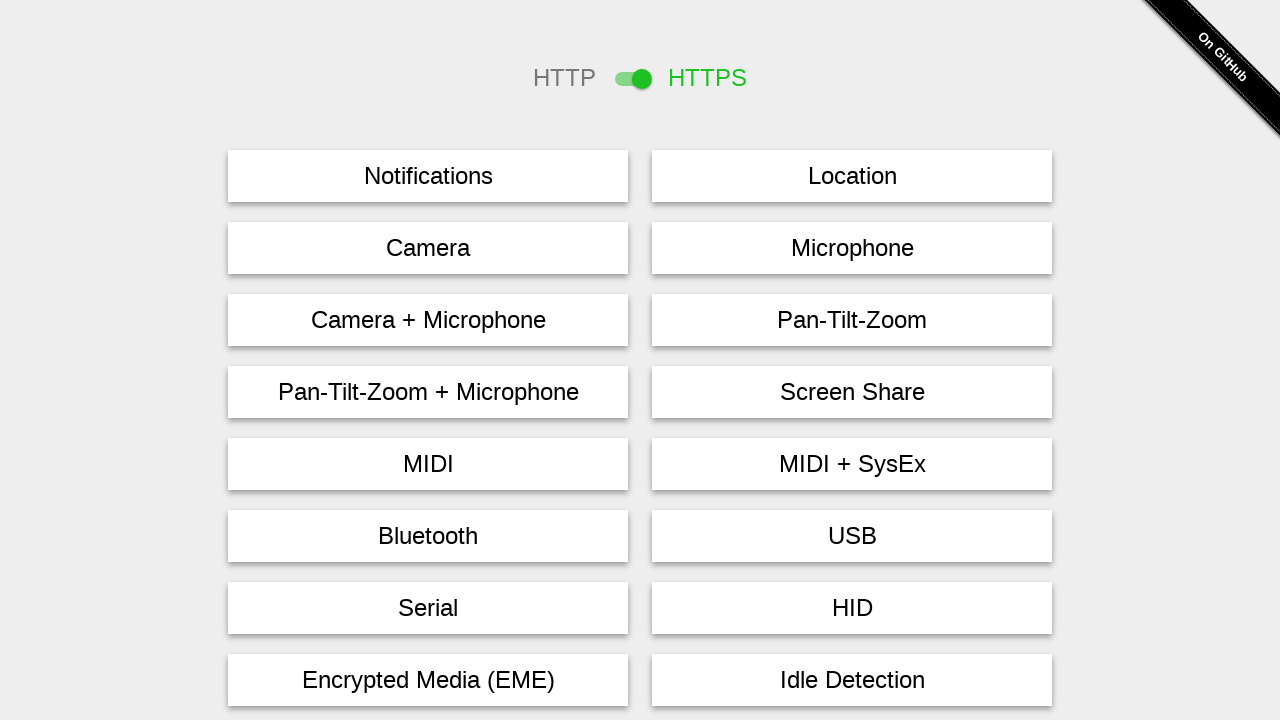

Clicked camera permission button at (428, 248) on #camera
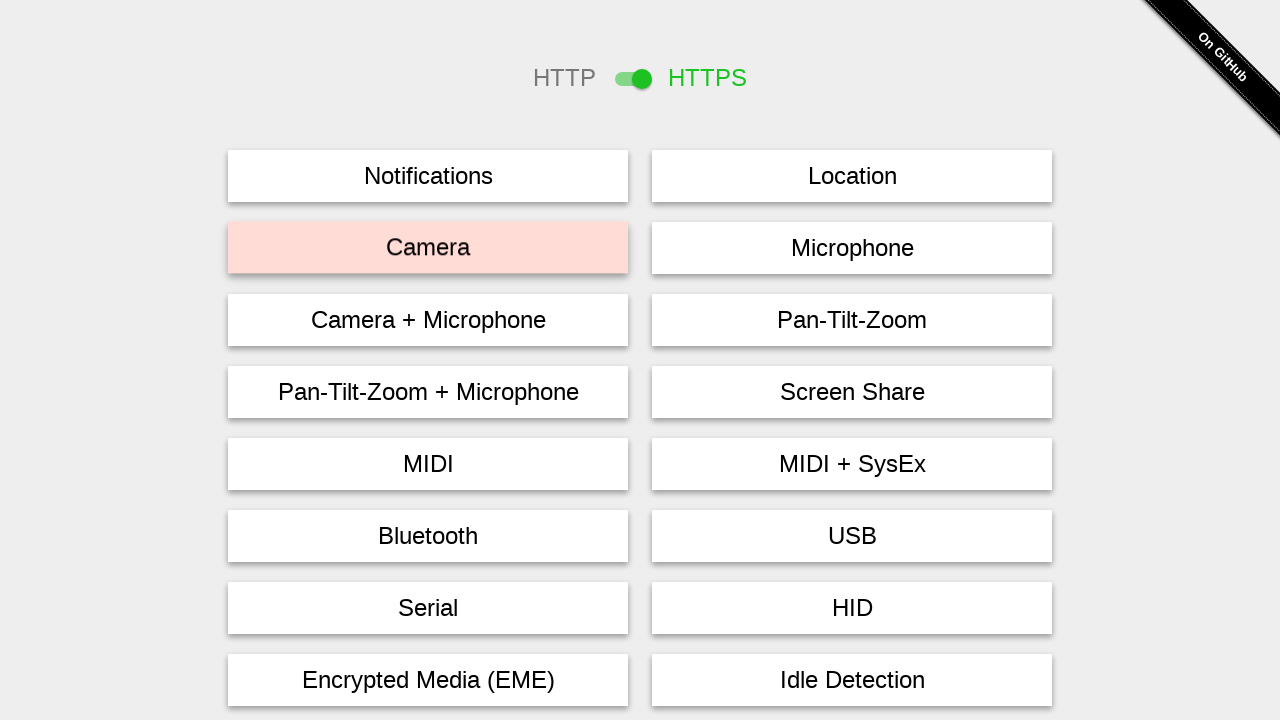

Waited 2 seconds for permission dialog or result
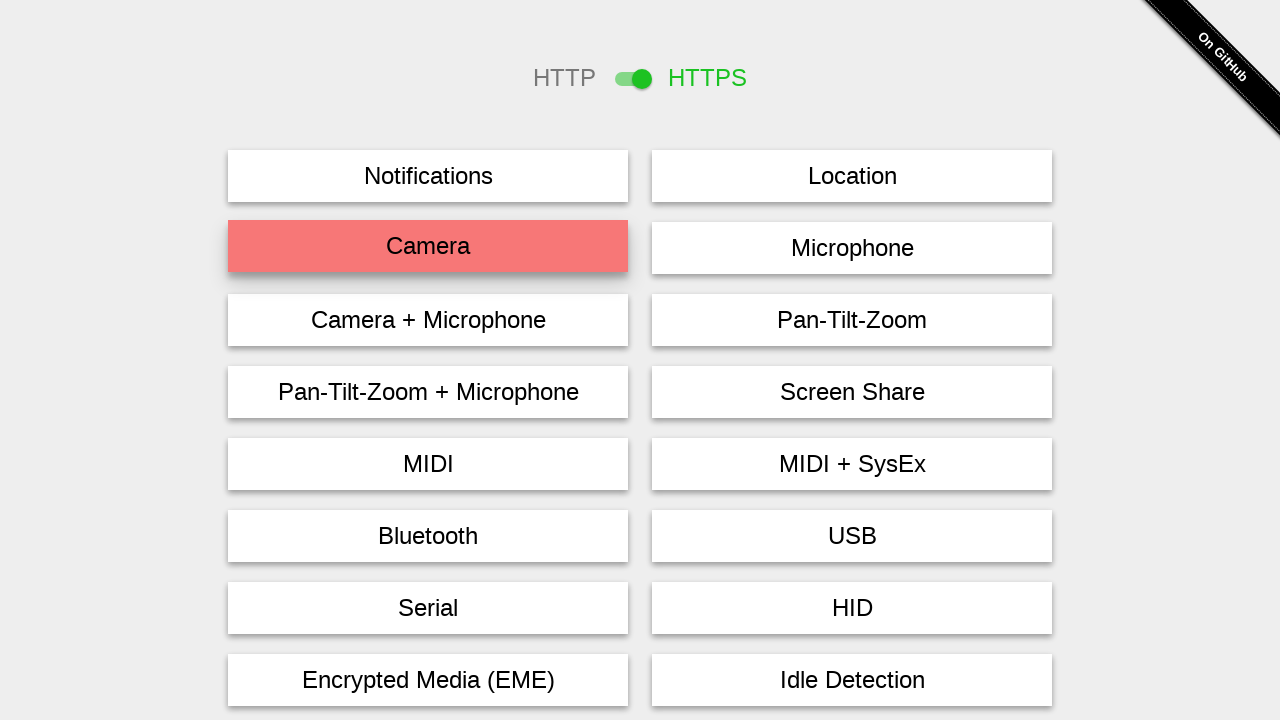

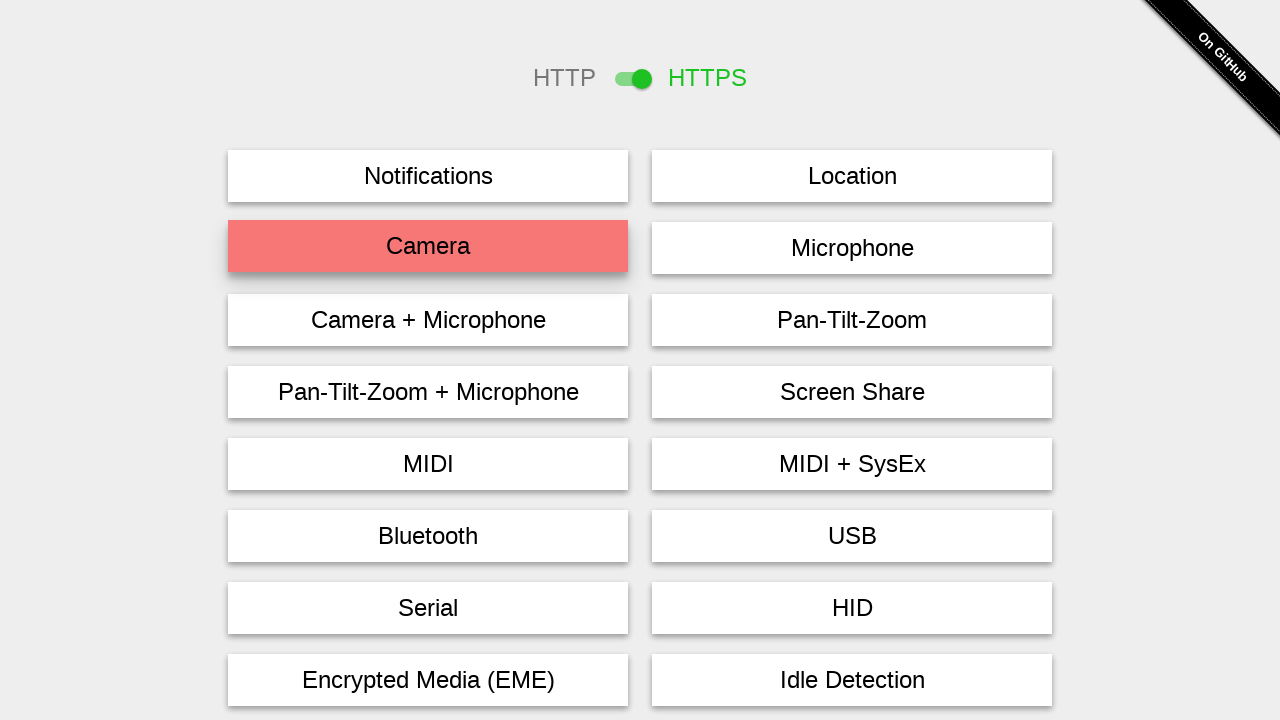